Tests a registration form by filling in first name, last name, and email fields, then submitting and verifying the success message.

Starting URL: http://suninjuly.github.io/registration1.html

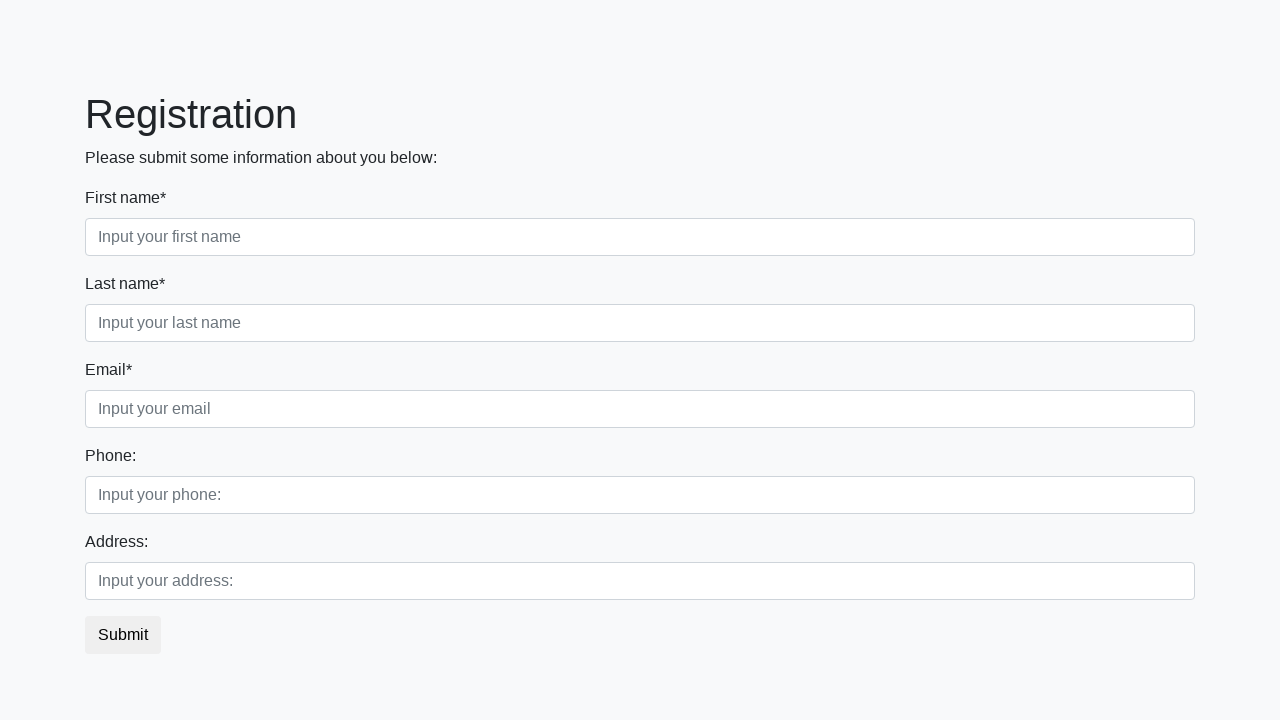

Filled first name field with 'Marcus' on .first_block > .first_class > .first
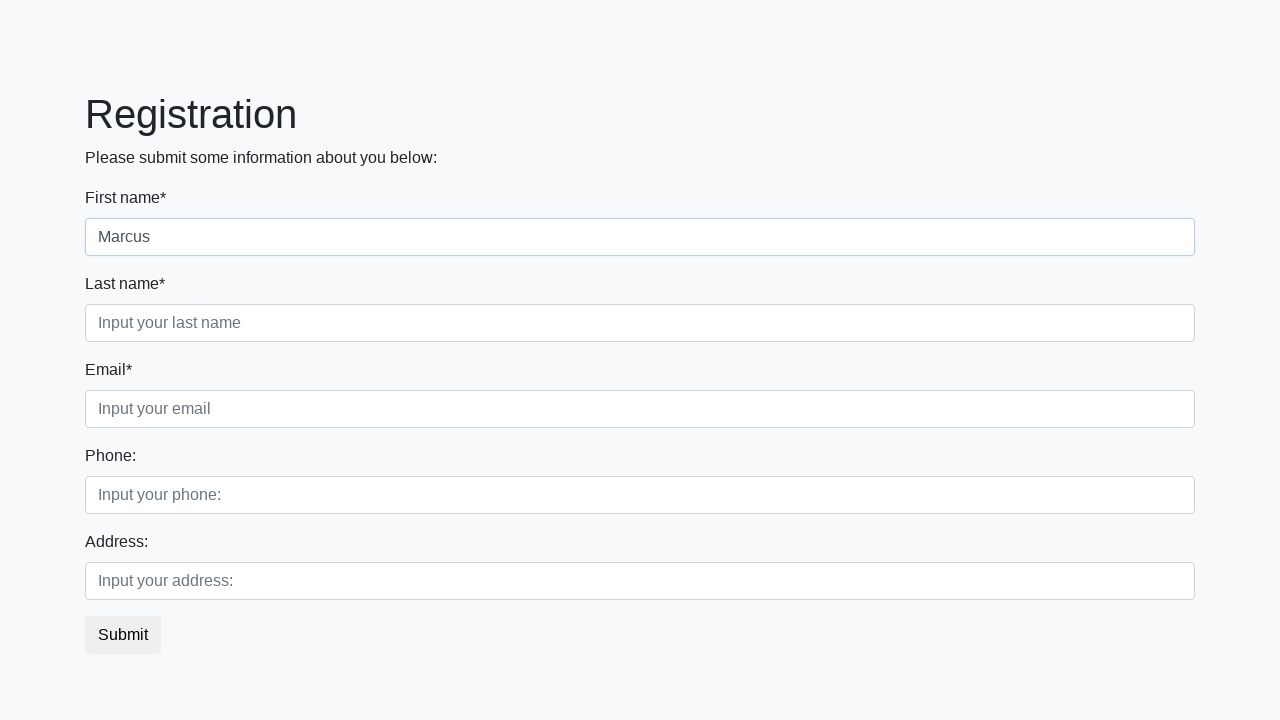

Filled last name field with 'Johnson' on .first_block > .second_class > .second
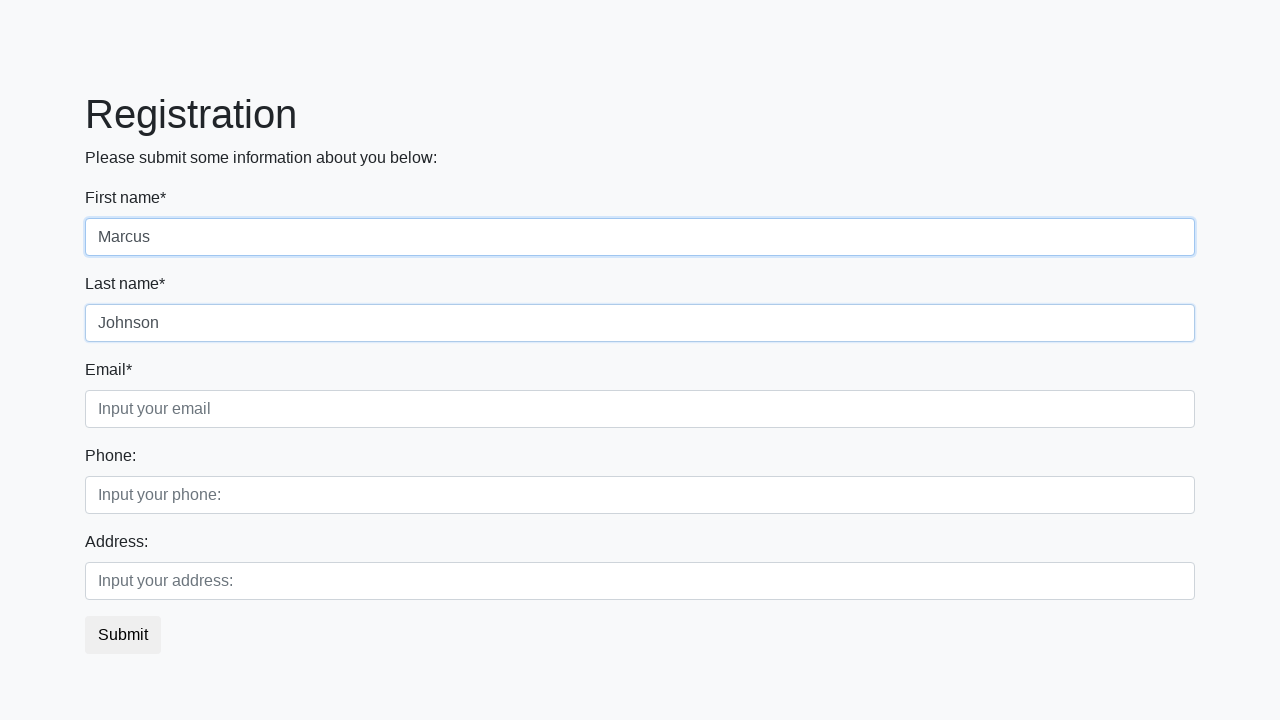

Filled email field with 'marcus.johnson@example.com' on .first_block > .third_class > .third
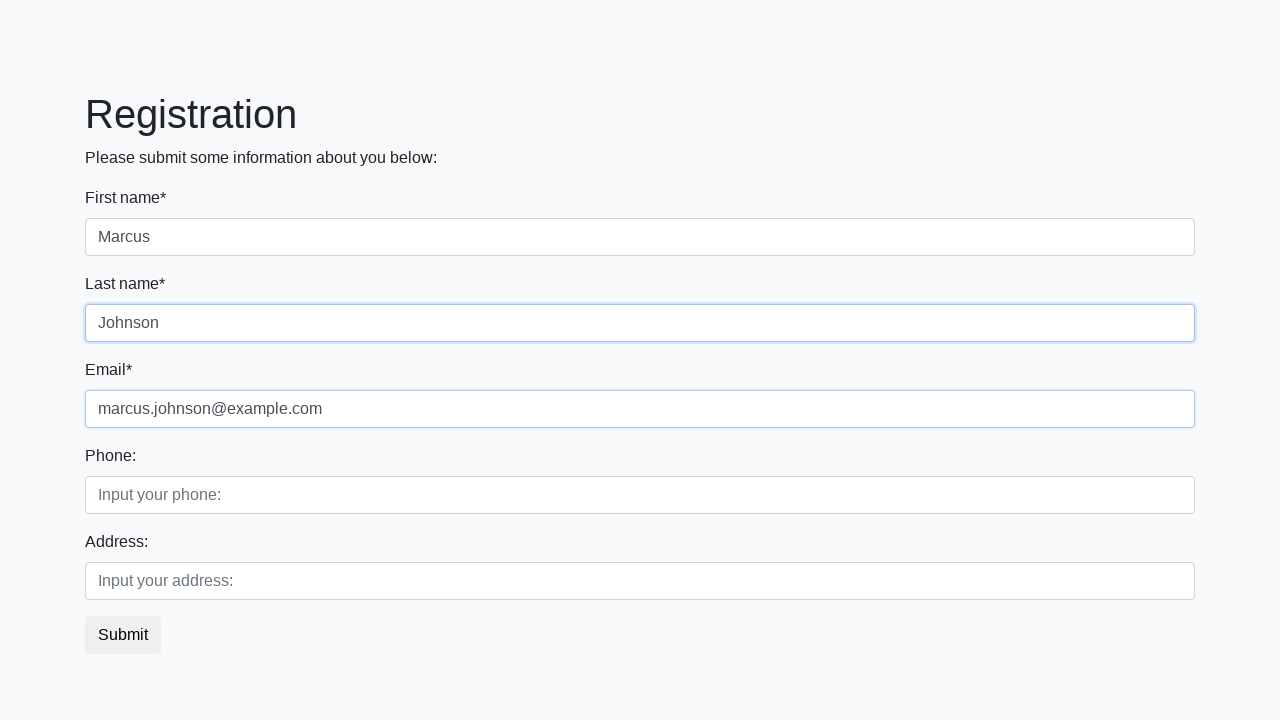

Clicked submit button to register at (123, 635) on button.btn
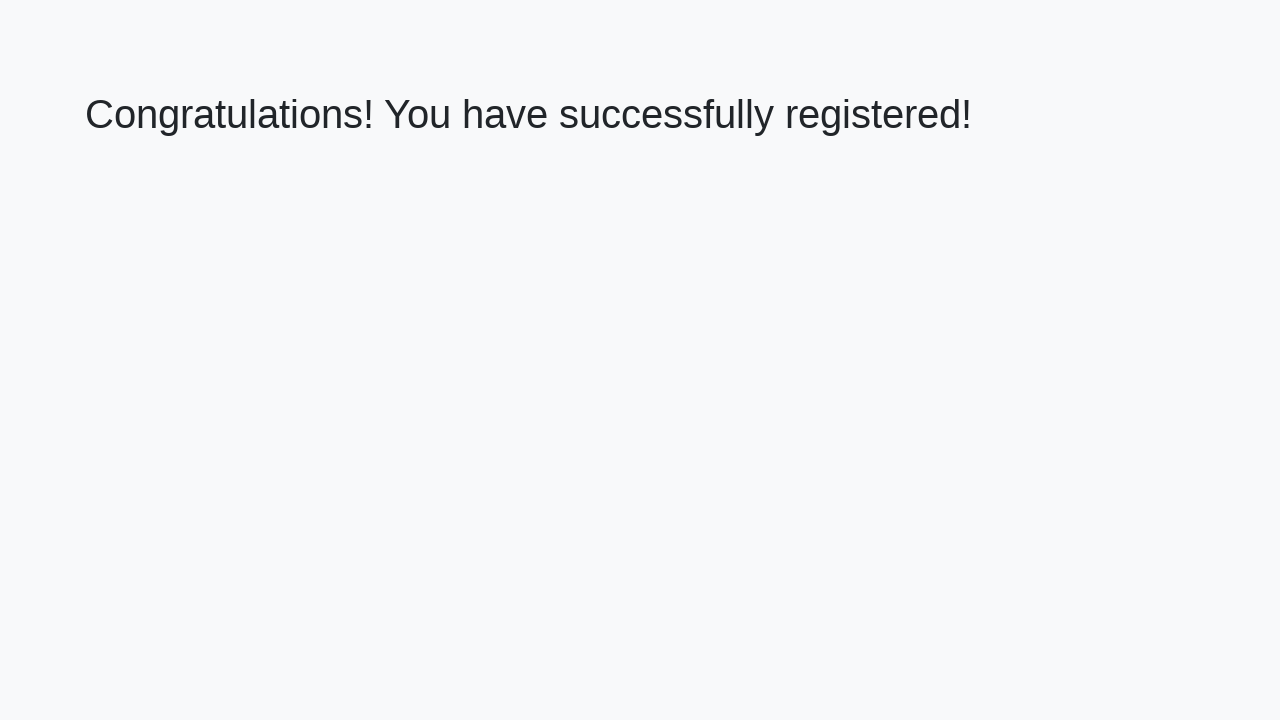

Success message element loaded
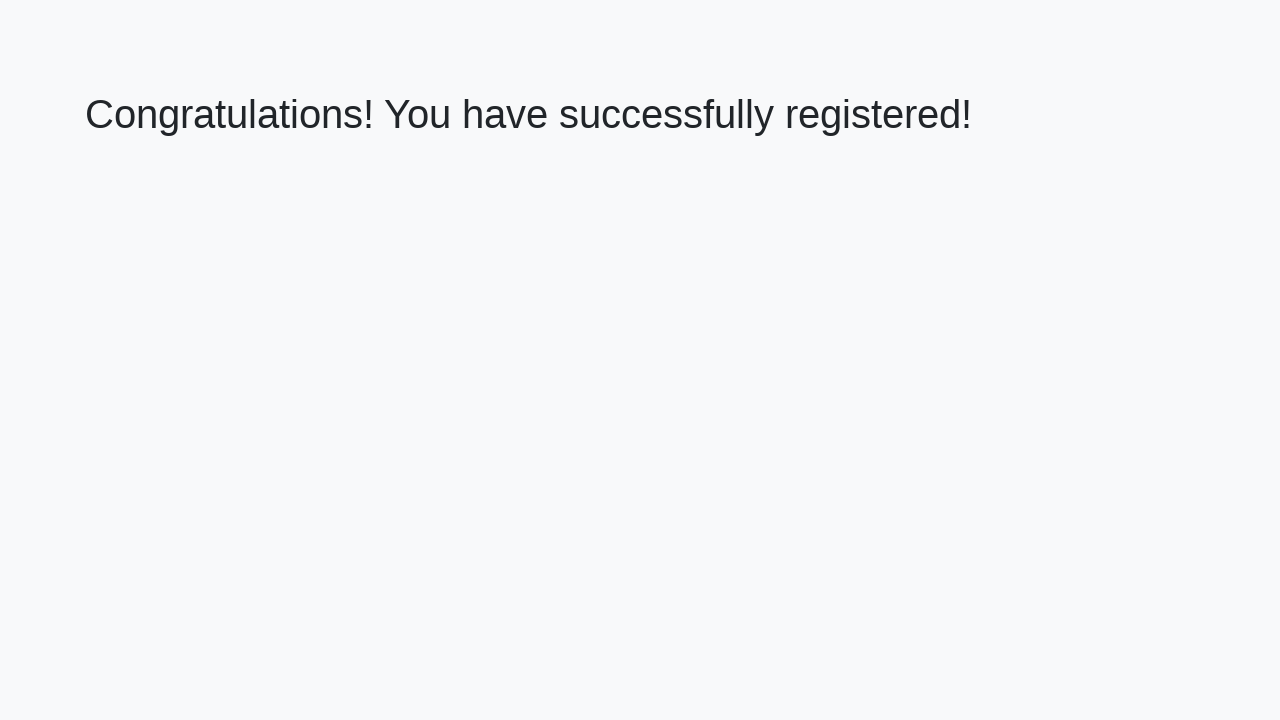

Retrieved success message text
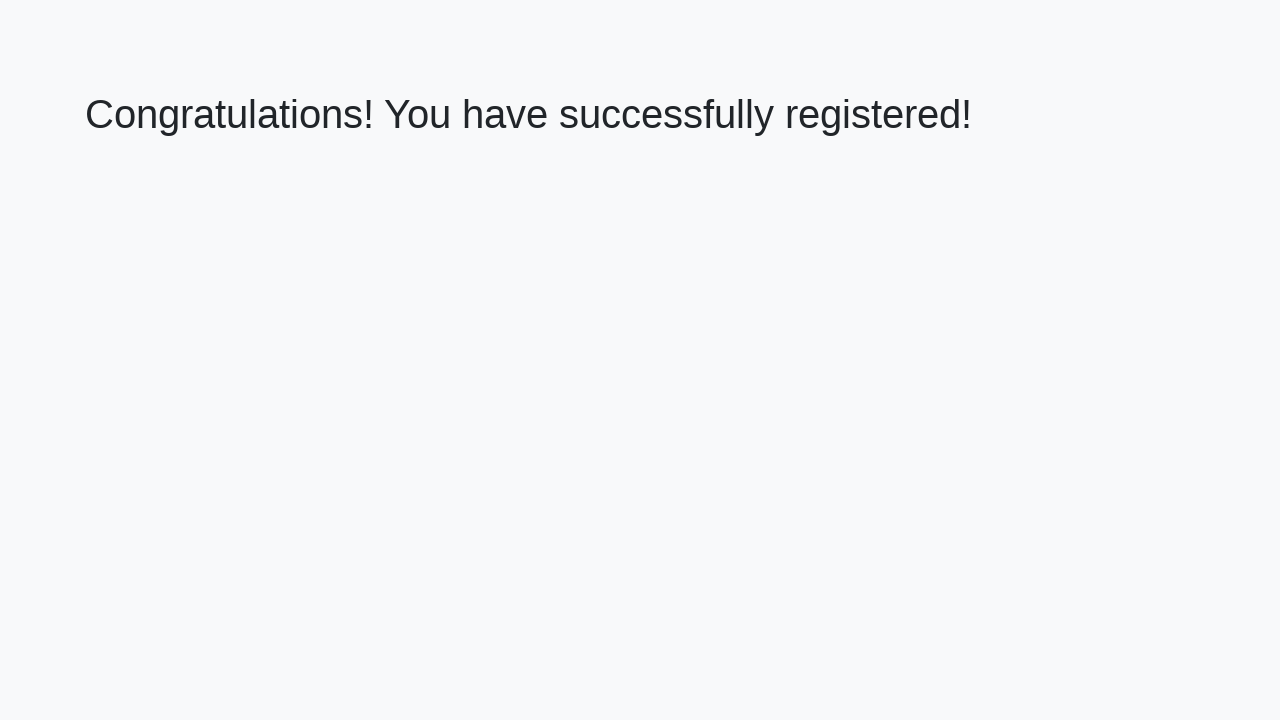

Verified success message: 'Congratulations! You have successfully registered!'
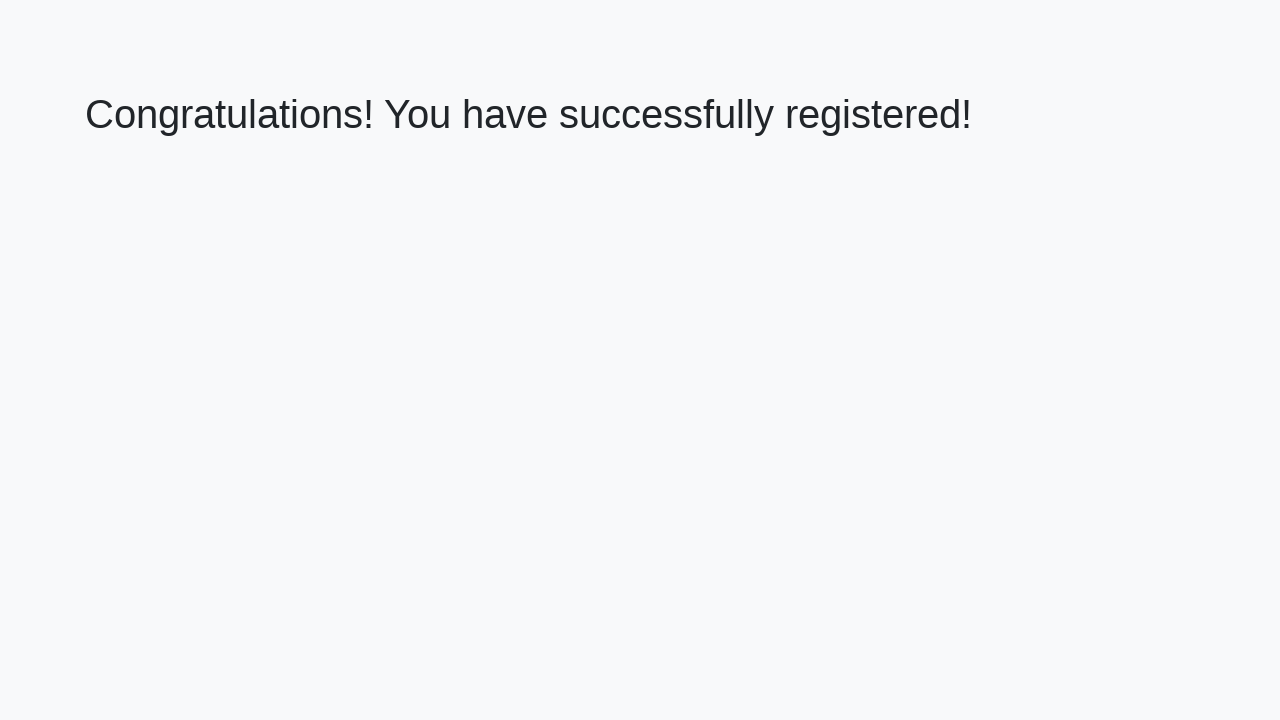

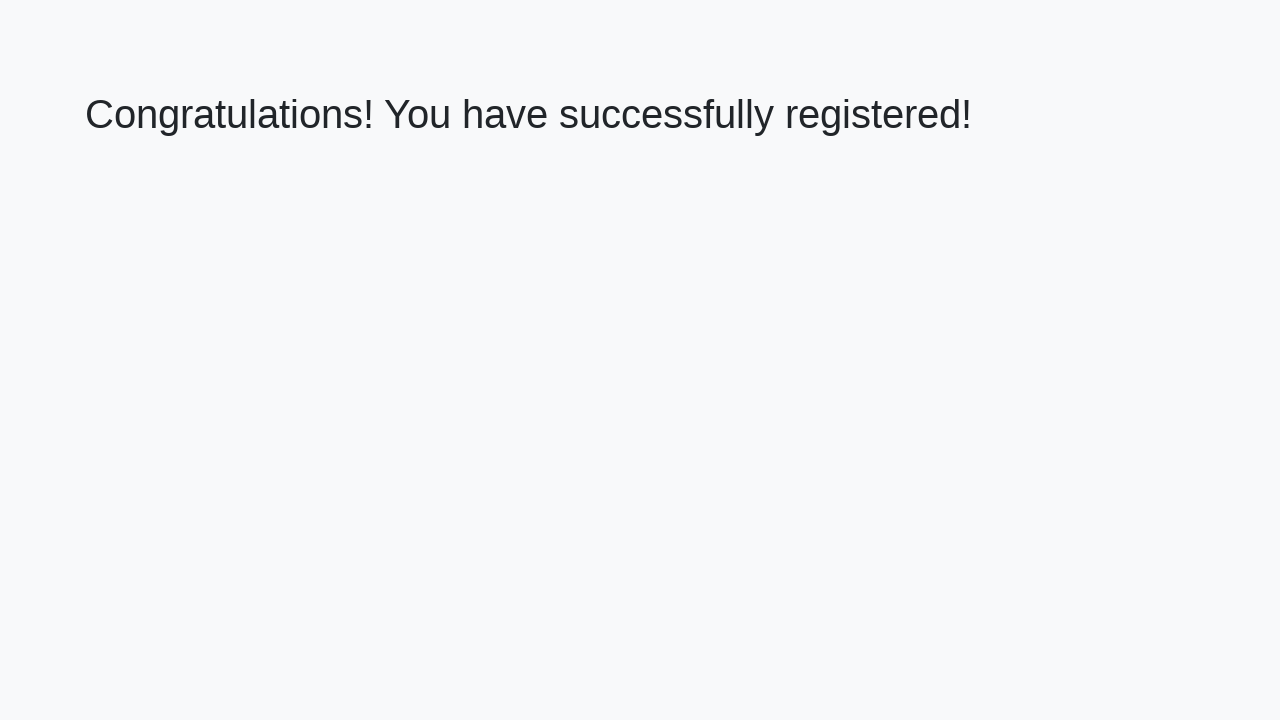